Tests clicking the third datepicker field

Starting URL: https://testautomationpractice.blogspot.com/

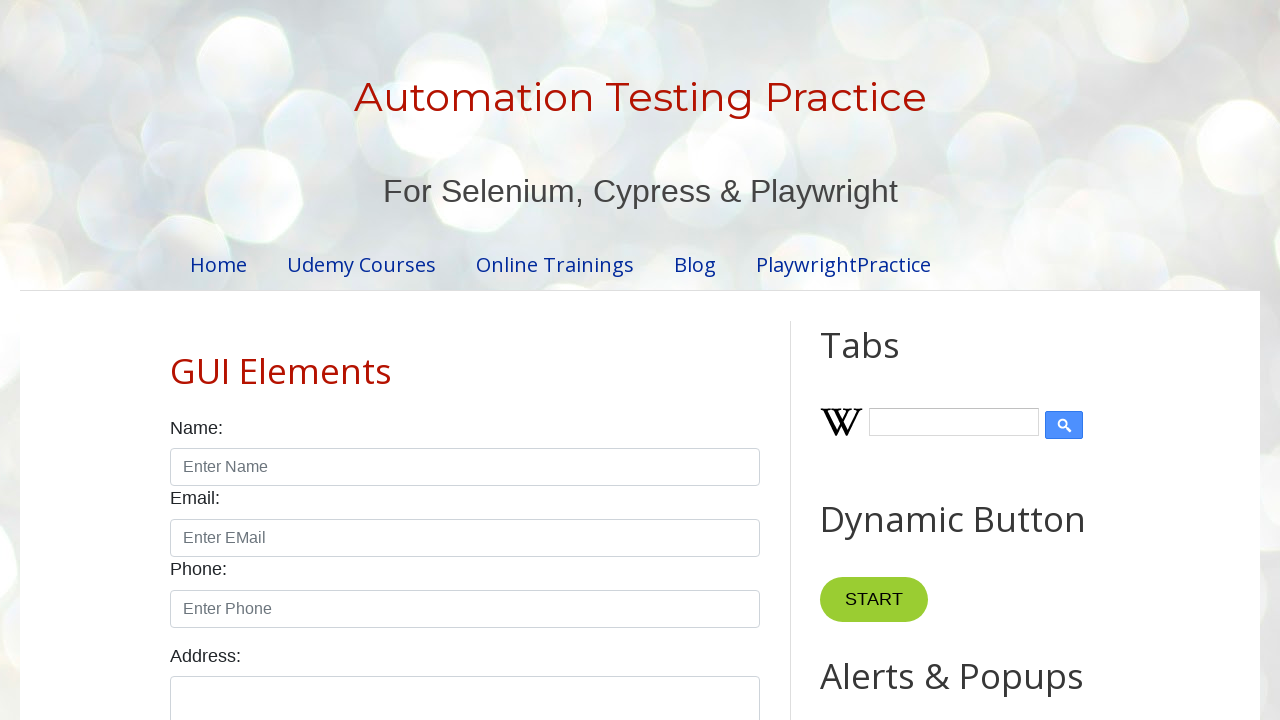

Clicked the third datepicker field (start-date) at (261, 360) on #start-date
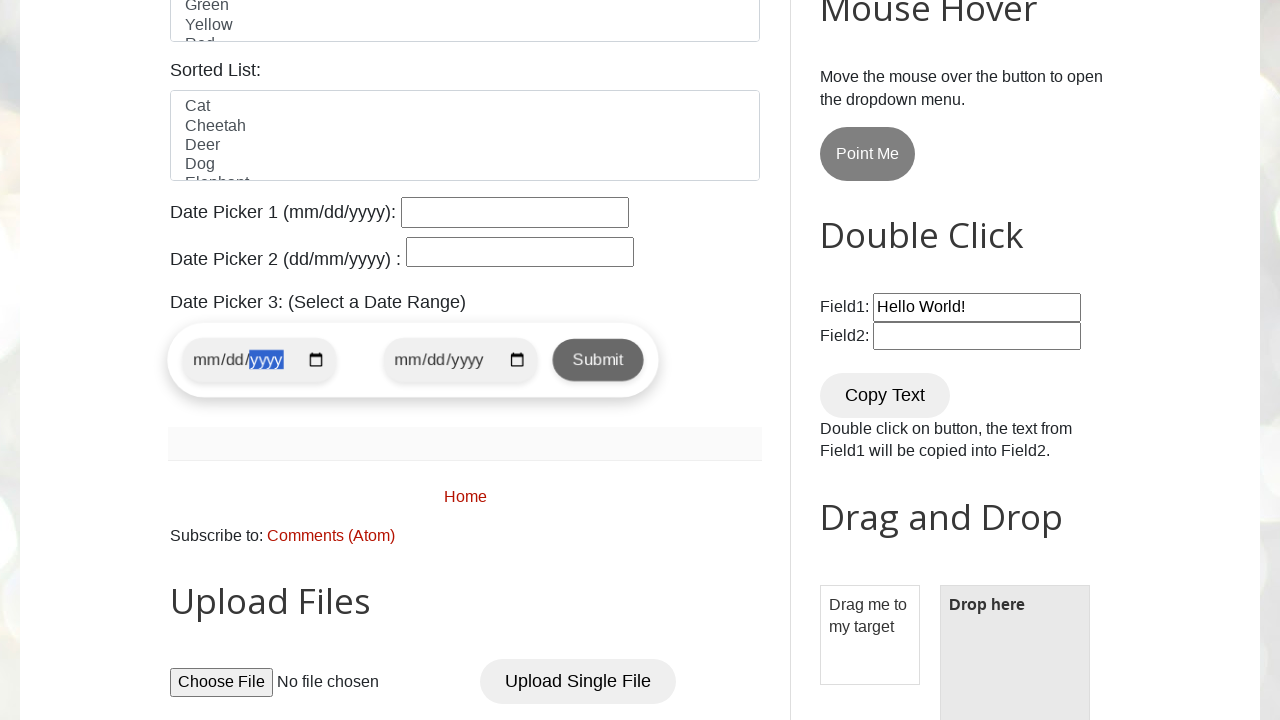

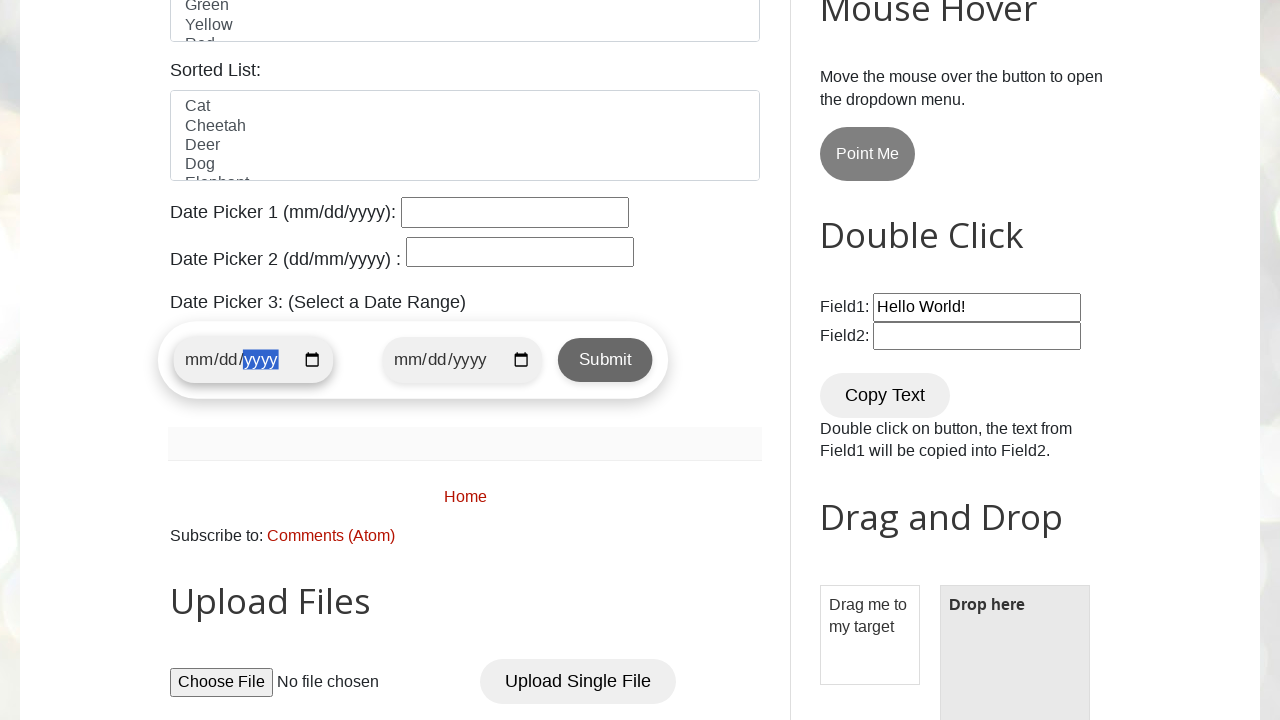